Tests JavaScript popup handling by interacting with alert, confirm, and prompt dialogs - accepting an alert, dismissing a confirm dialog, and entering text into a prompt before accepting it.

Starting URL: http://www.echoecho.com/javascript4.htm

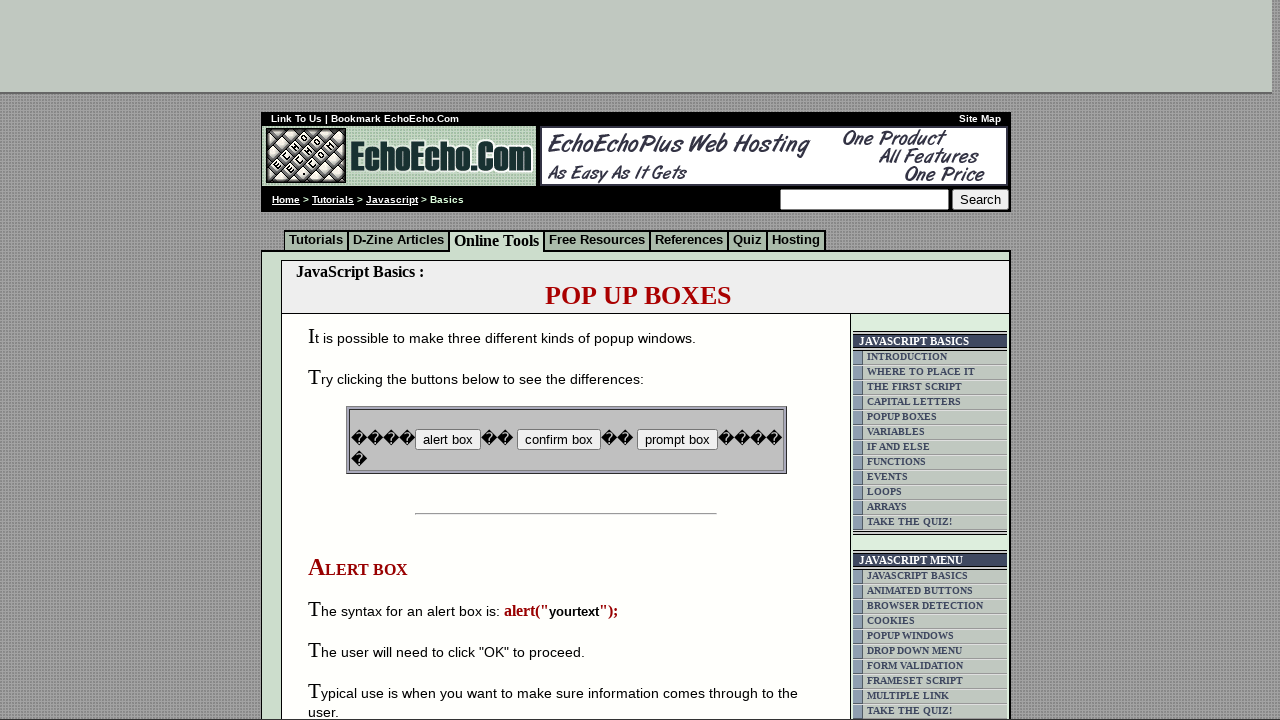

Clicked button to trigger alert popup at (448, 440) on input[name='B1']
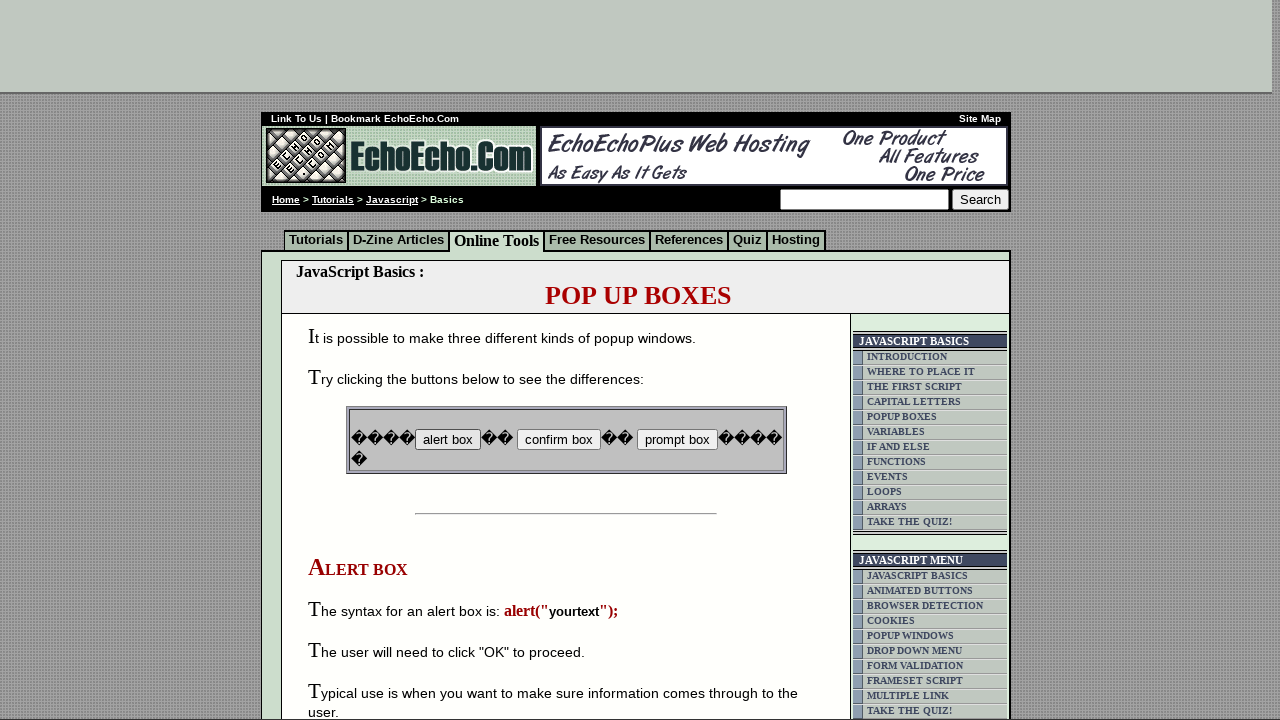

Set up alert dialog handler to accept
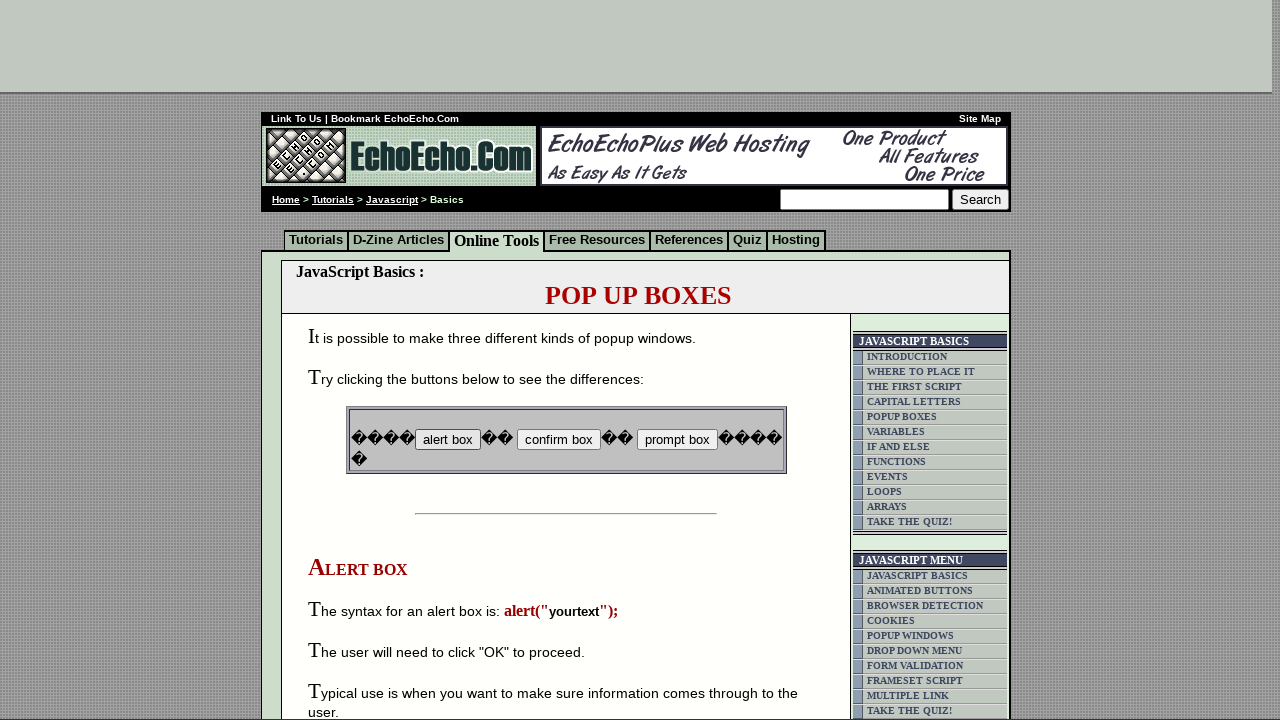

Alert dialog handled and accepted
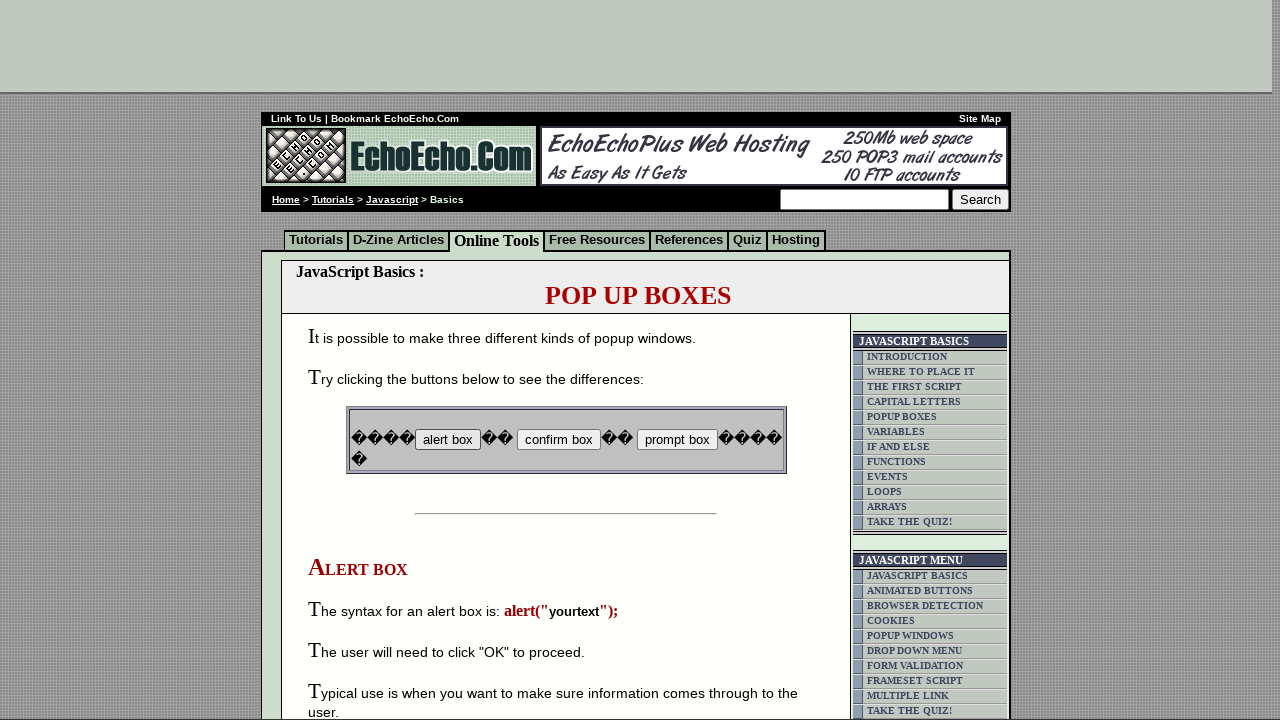

Clicked button to trigger confirm popup at (558, 440) on input[name='B2']
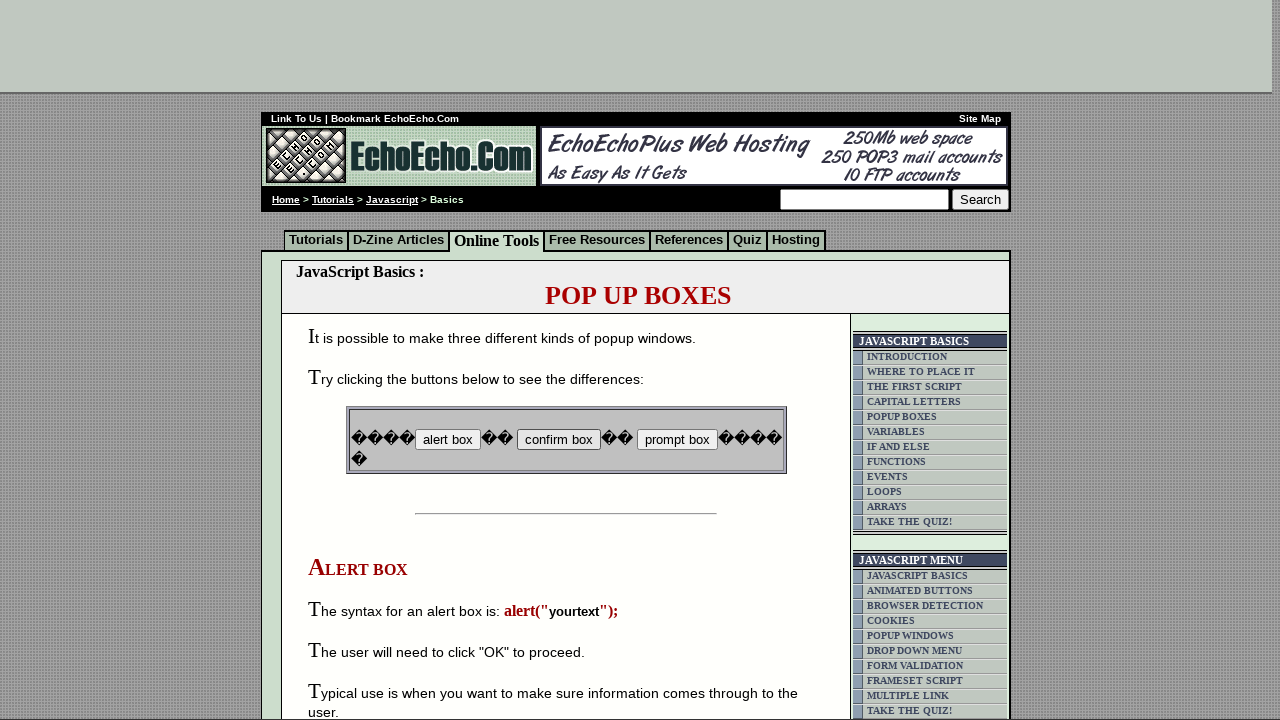

Set up confirm dialog handler to dismiss
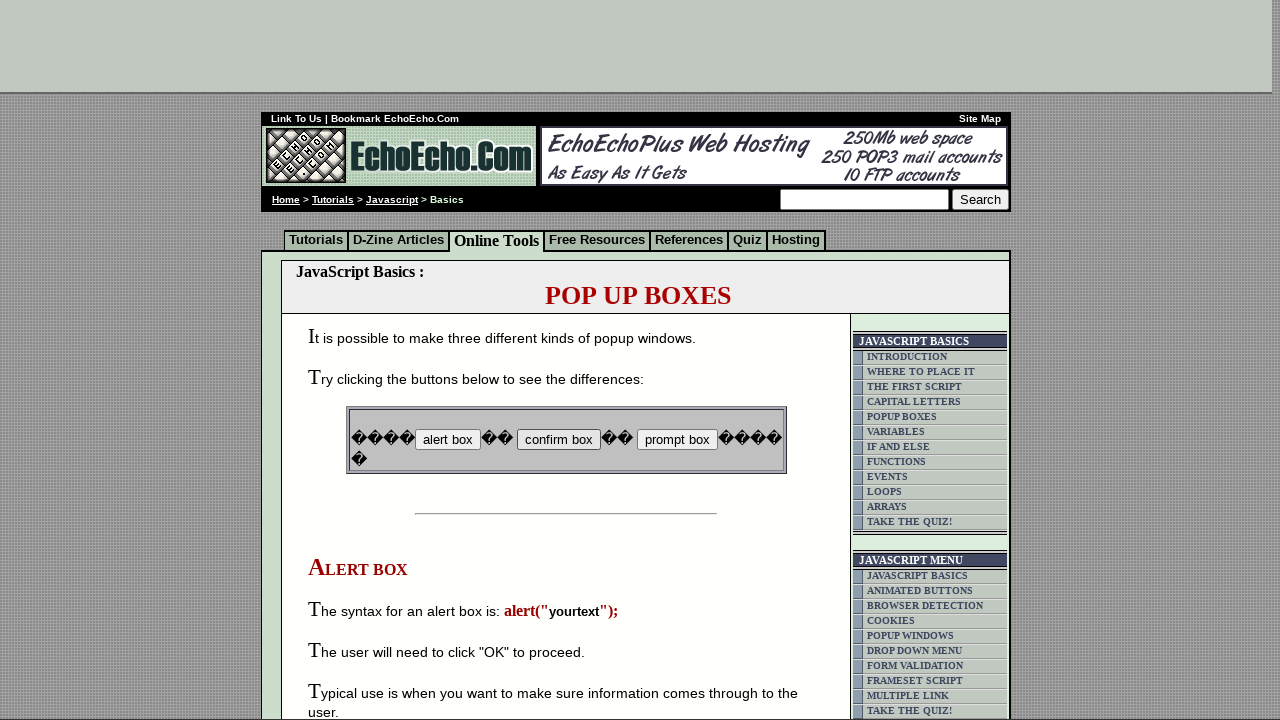

Confirm dialog handled and dismissed
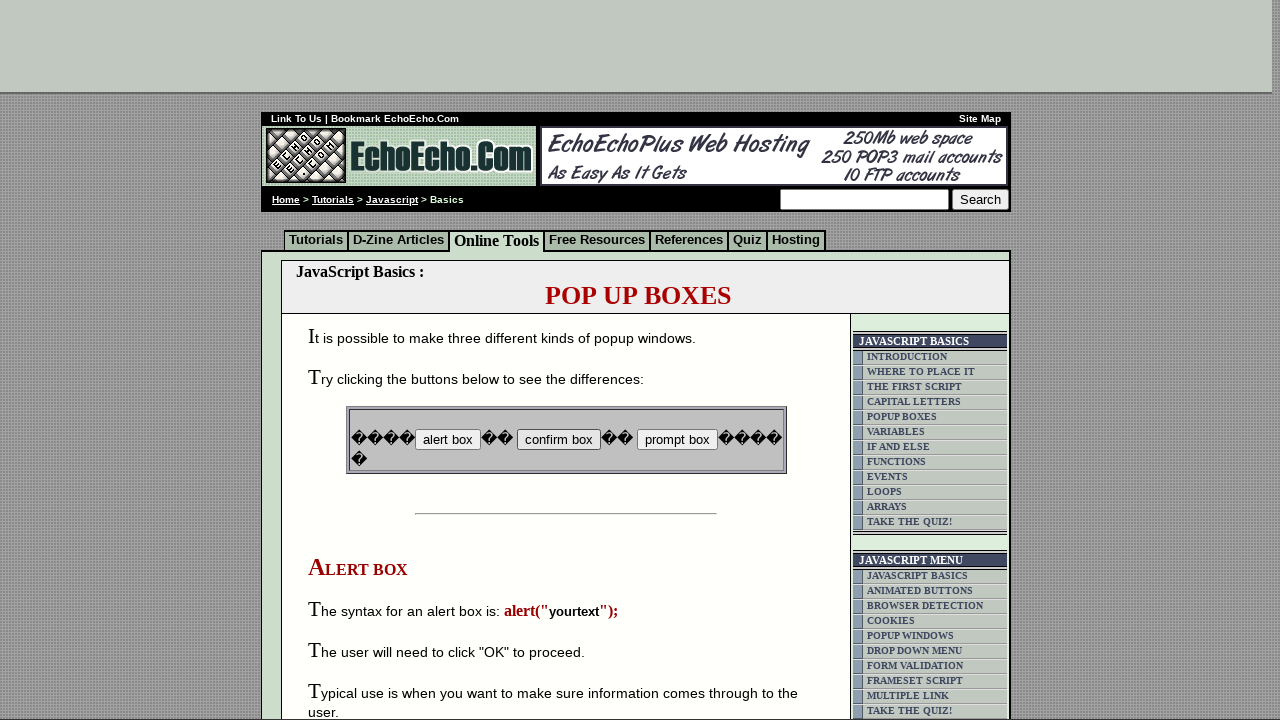

Clicked button to trigger prompt popup at (677, 440) on input[name='B3']
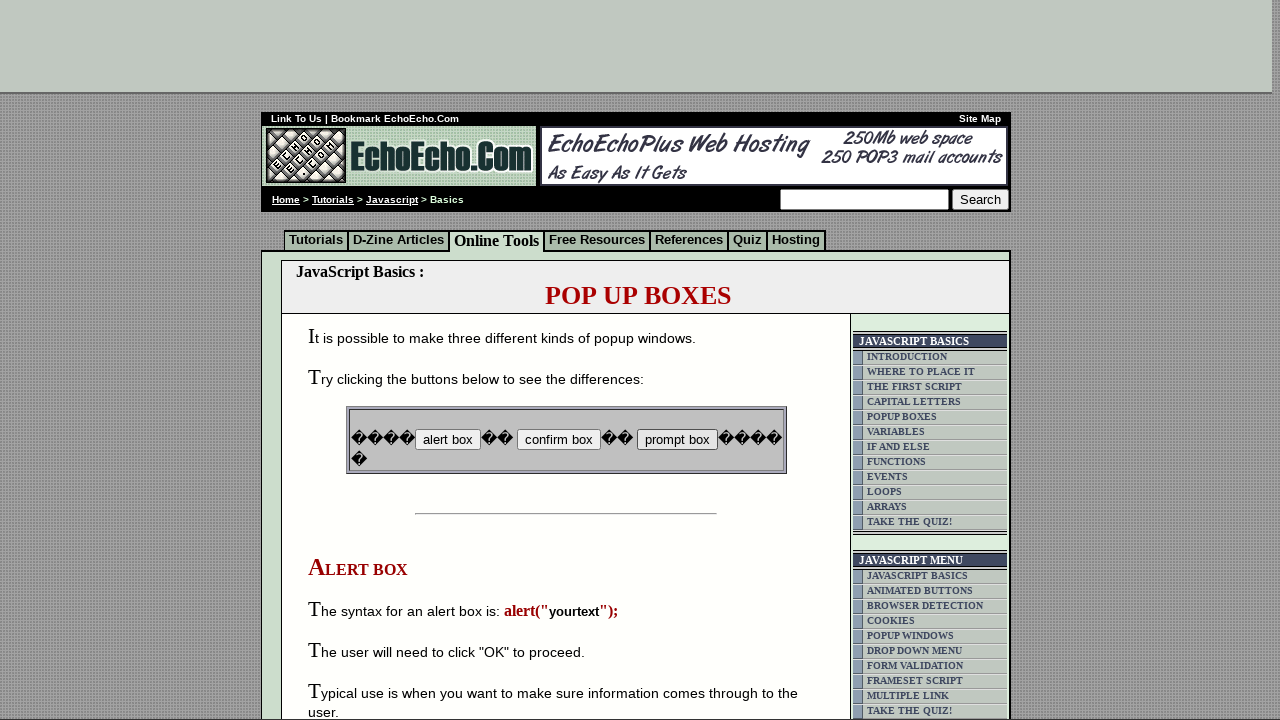

Set up prompt dialog handler to enter text and accept
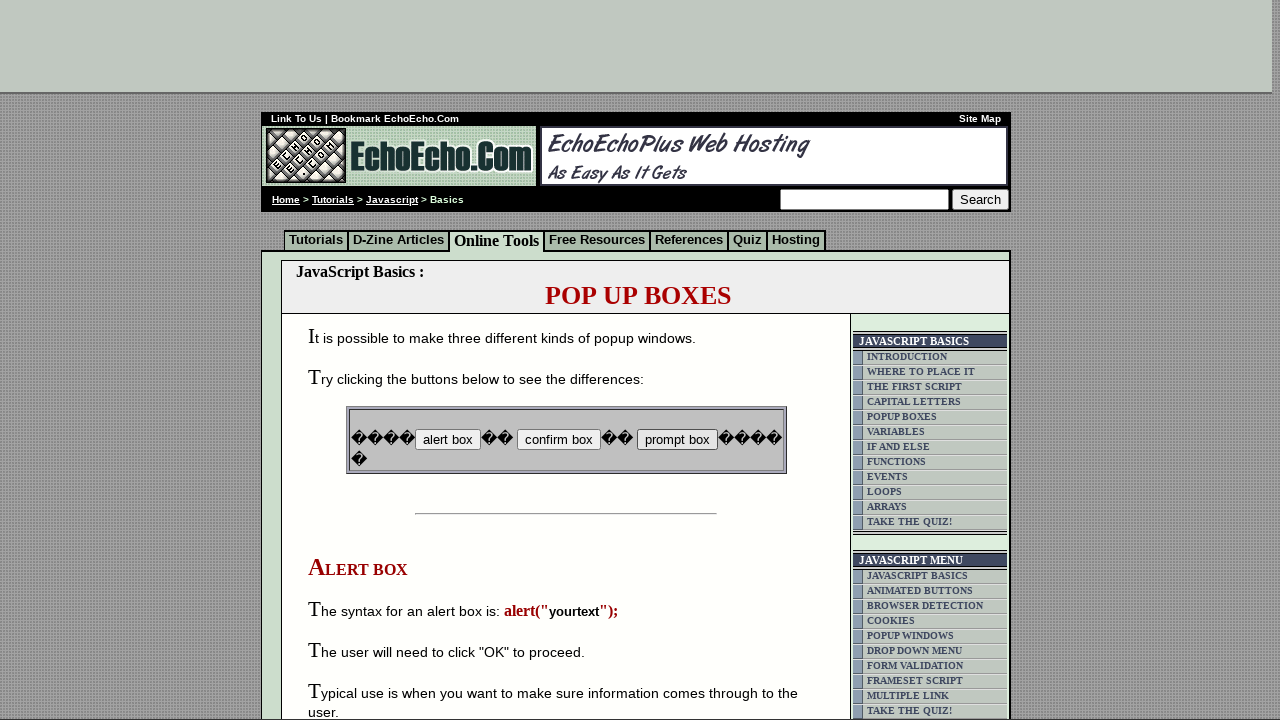

Prompt dialog handled with text 'OKie enter' accepted
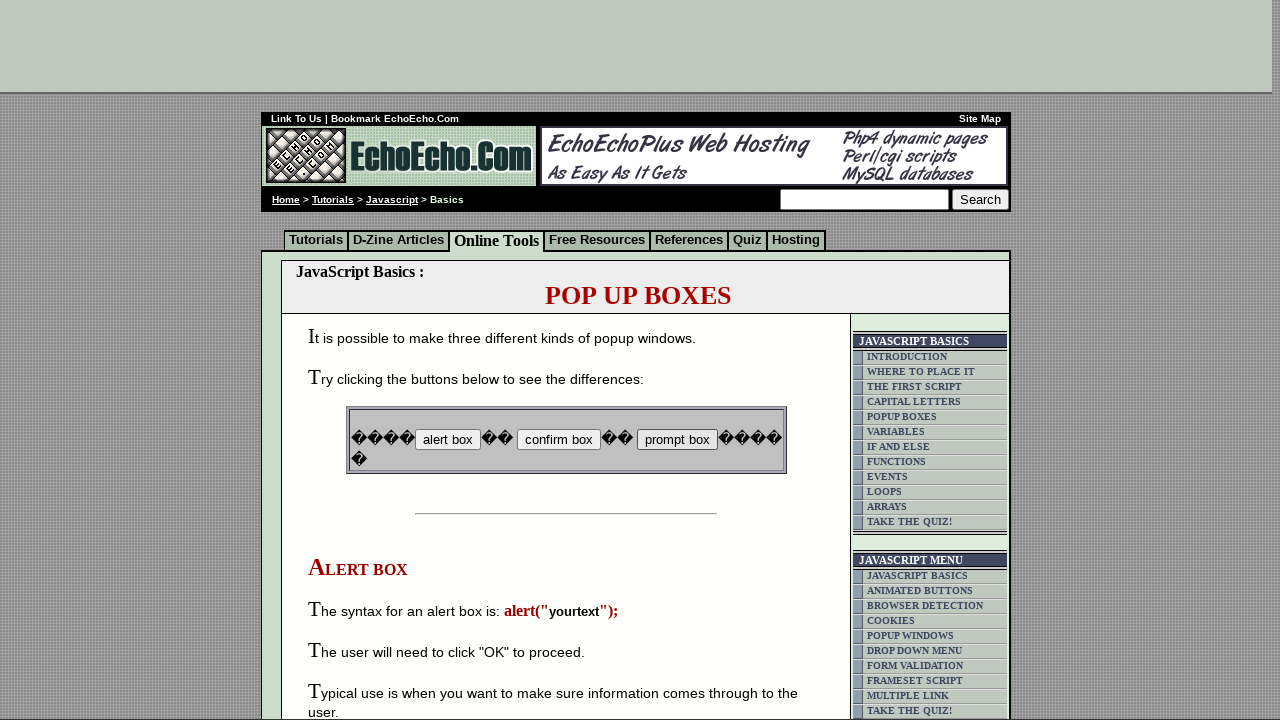

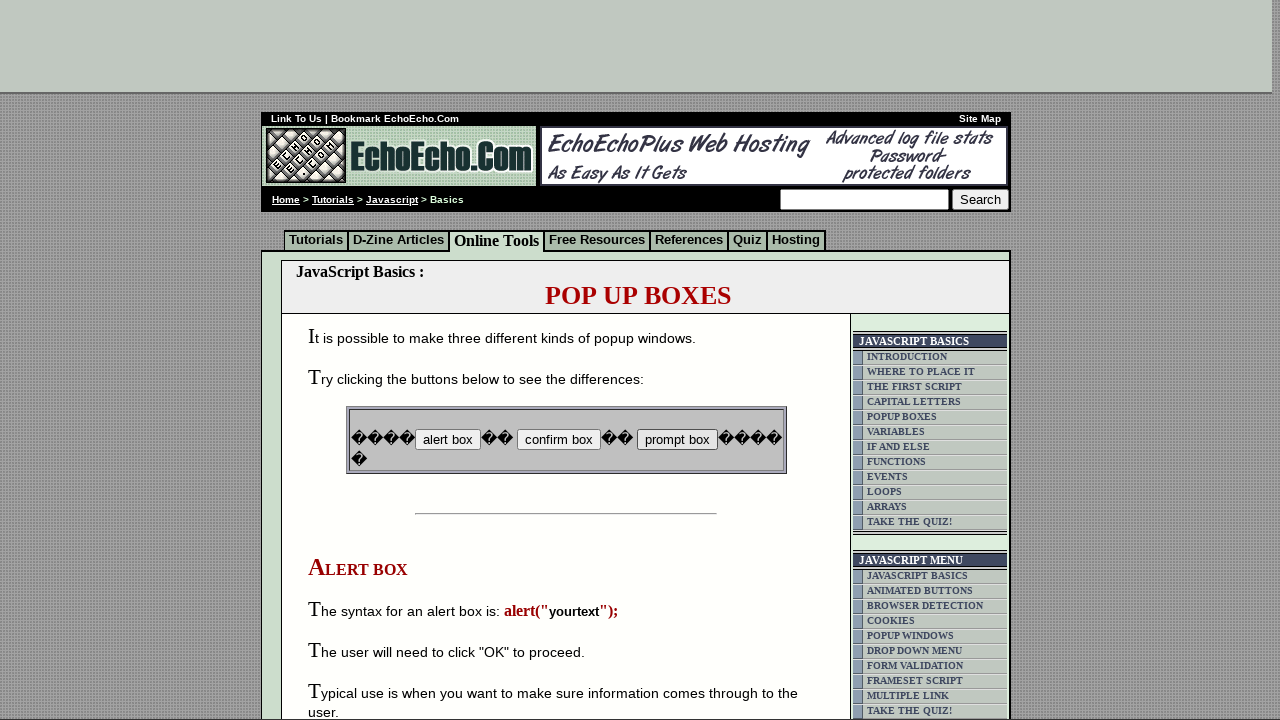